Fills out a practice form by entering personal information, selecting gender and experience, choosing profession and tools, and selecting location options

Starting URL: https://www.techlistic.com/p/selenium-practice-form.html

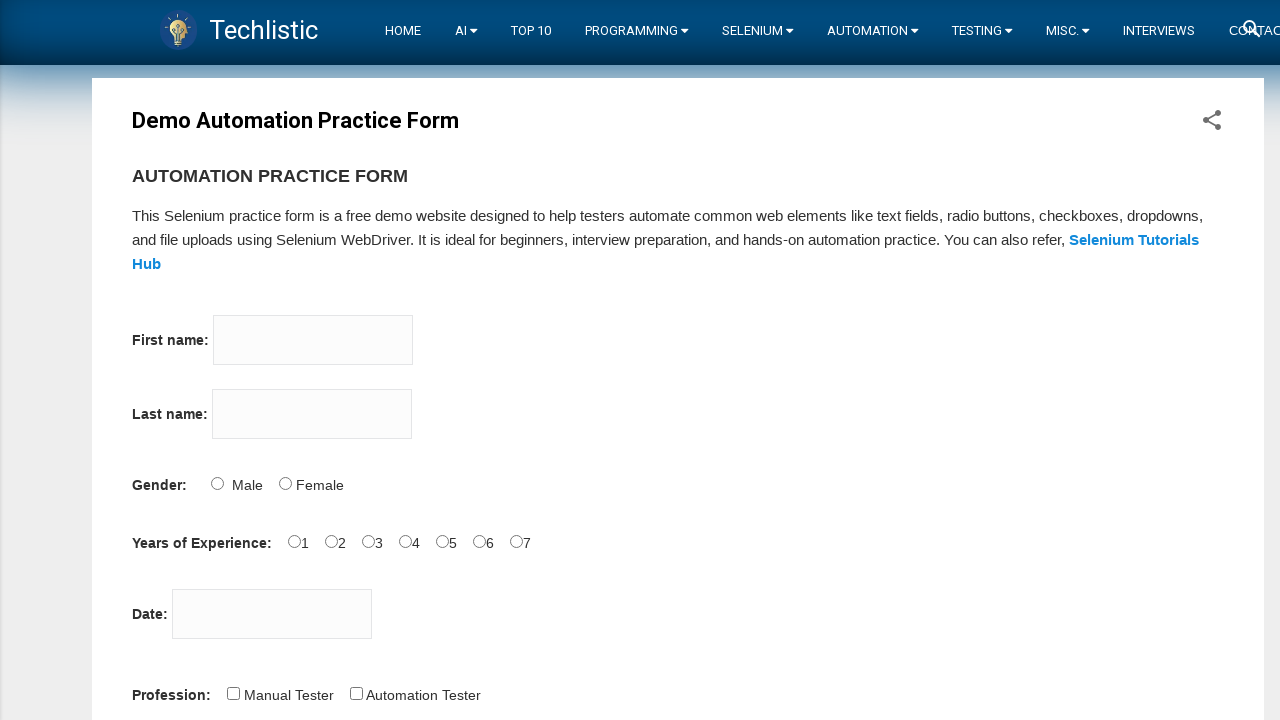

Filled first name field with 'Emre' on input[name='firstname']
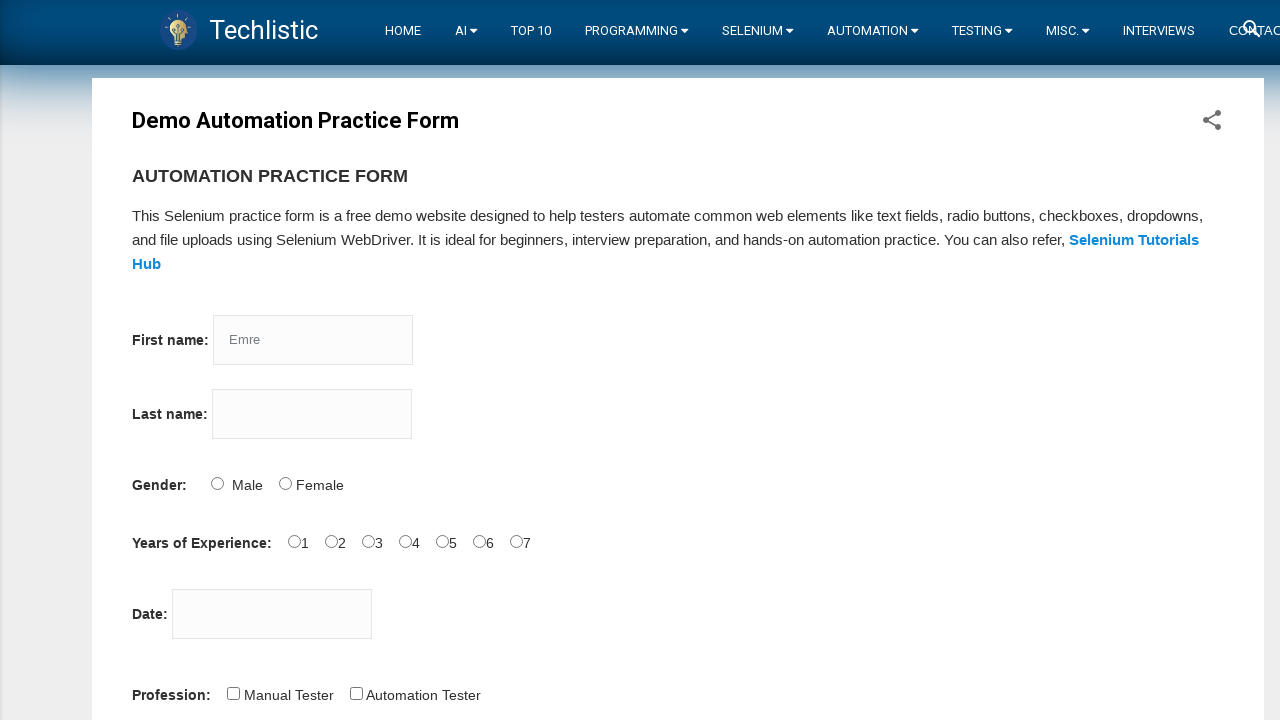

Filled last name field with 'G' on input[name='lastname']
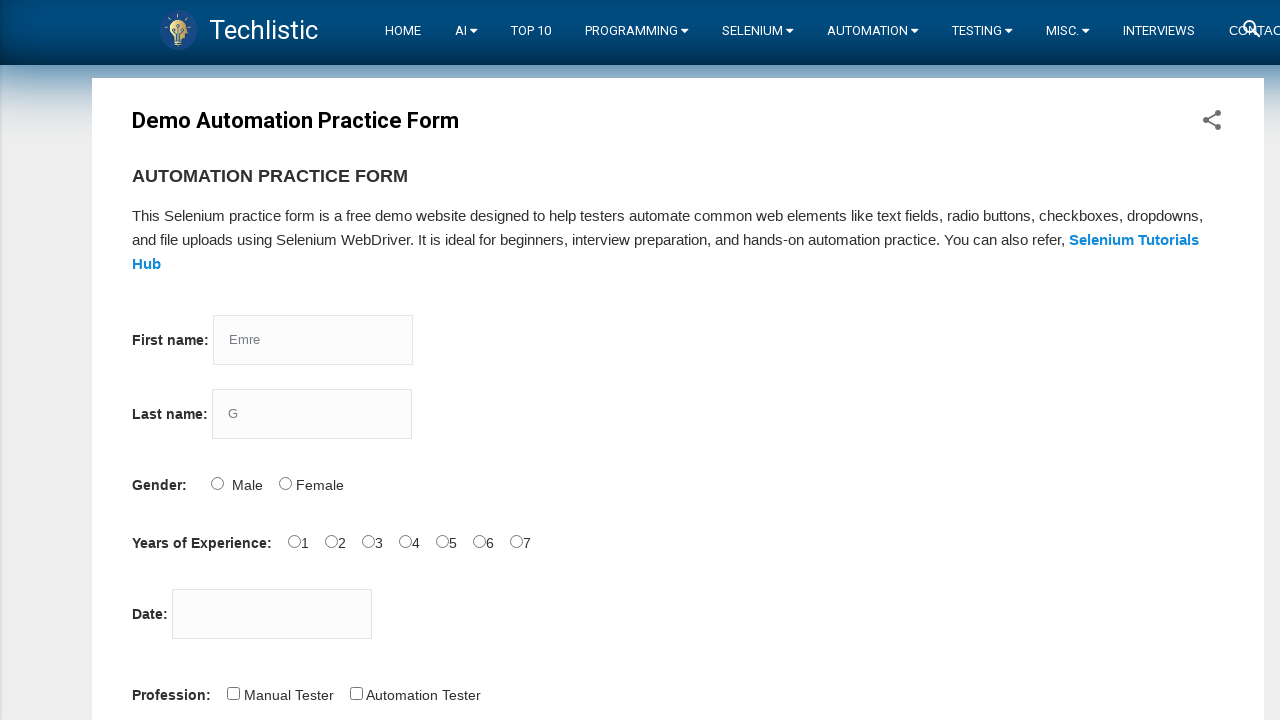

Selected Male gender option at (217, 483) on input[name='sex']:nth-of-type(1)
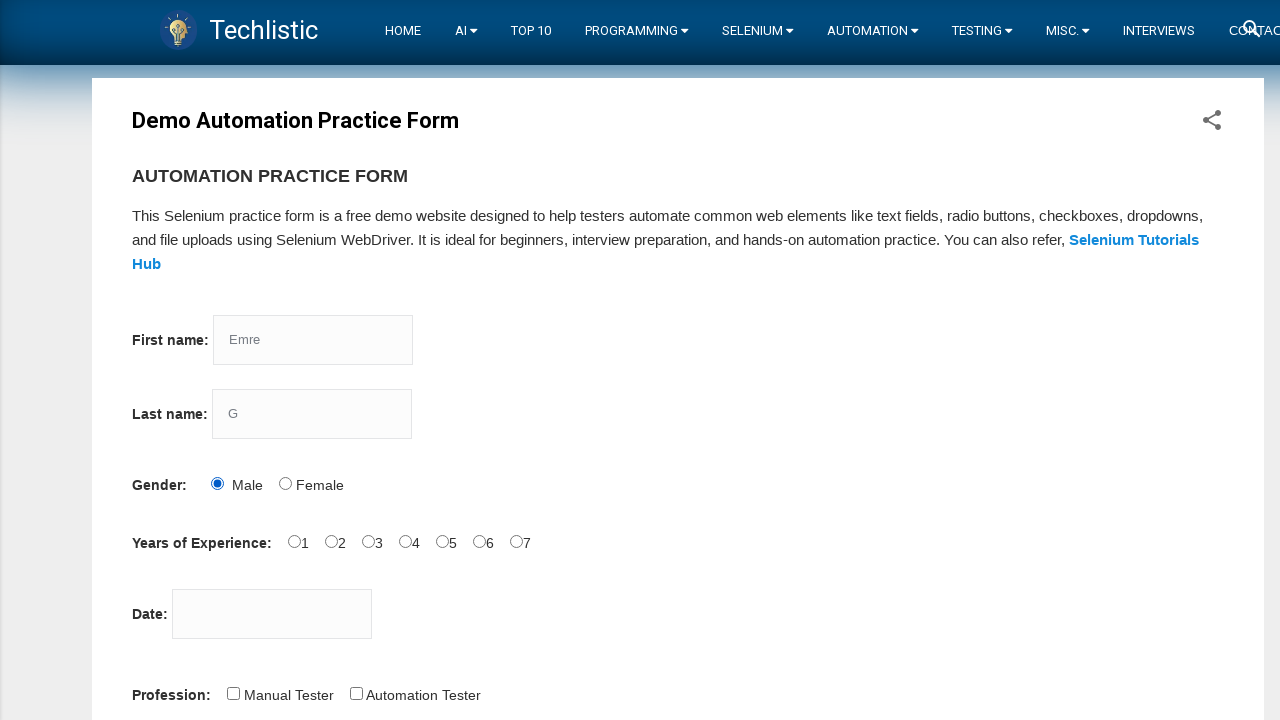

Selected experience level (4th option) at (405, 541) on input[name='exp']:nth-of-type(4)
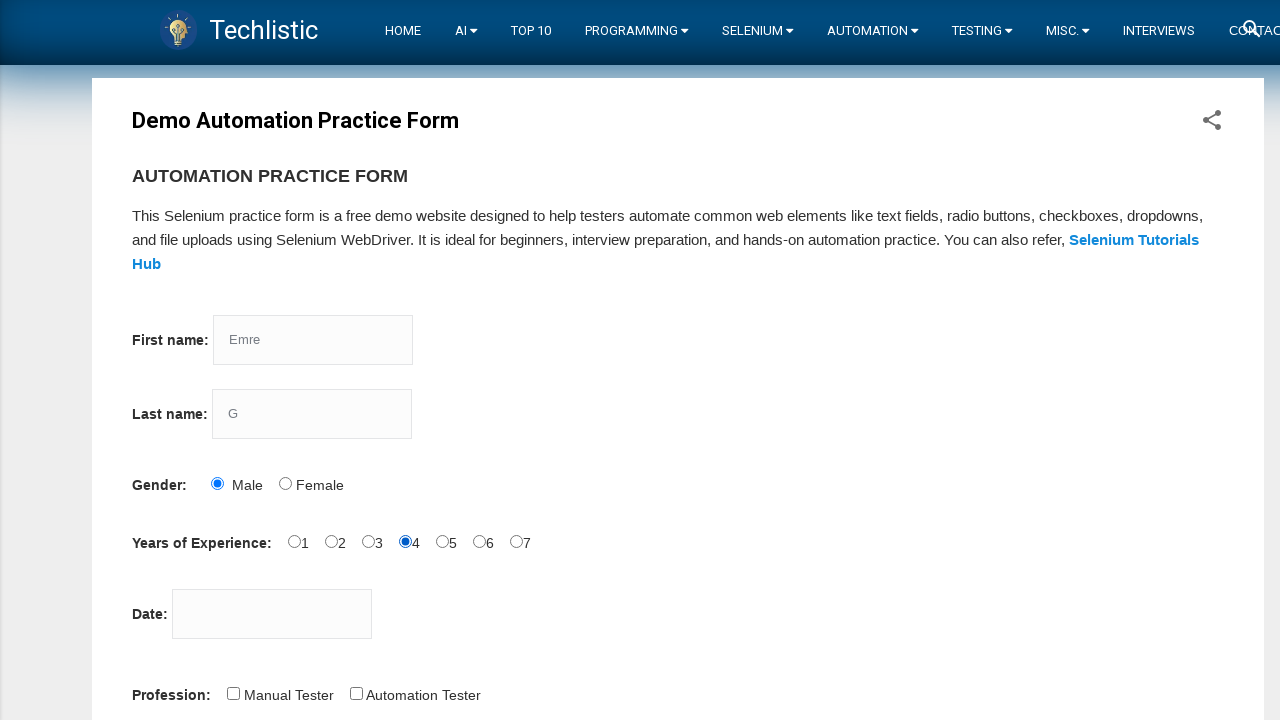

Filled date field with '29.01.2022' on #datepicker
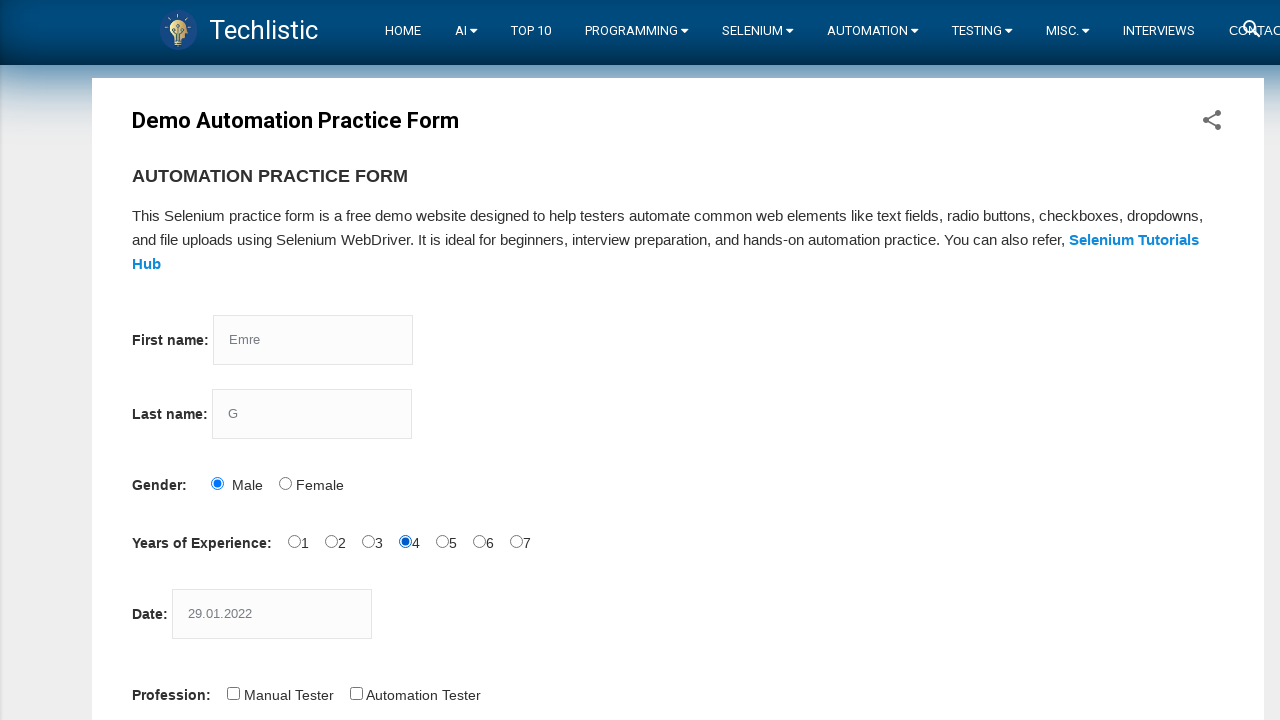

Selected Automation Tester profession at (356, 693) on input[name='profession']:nth-of-type(2)
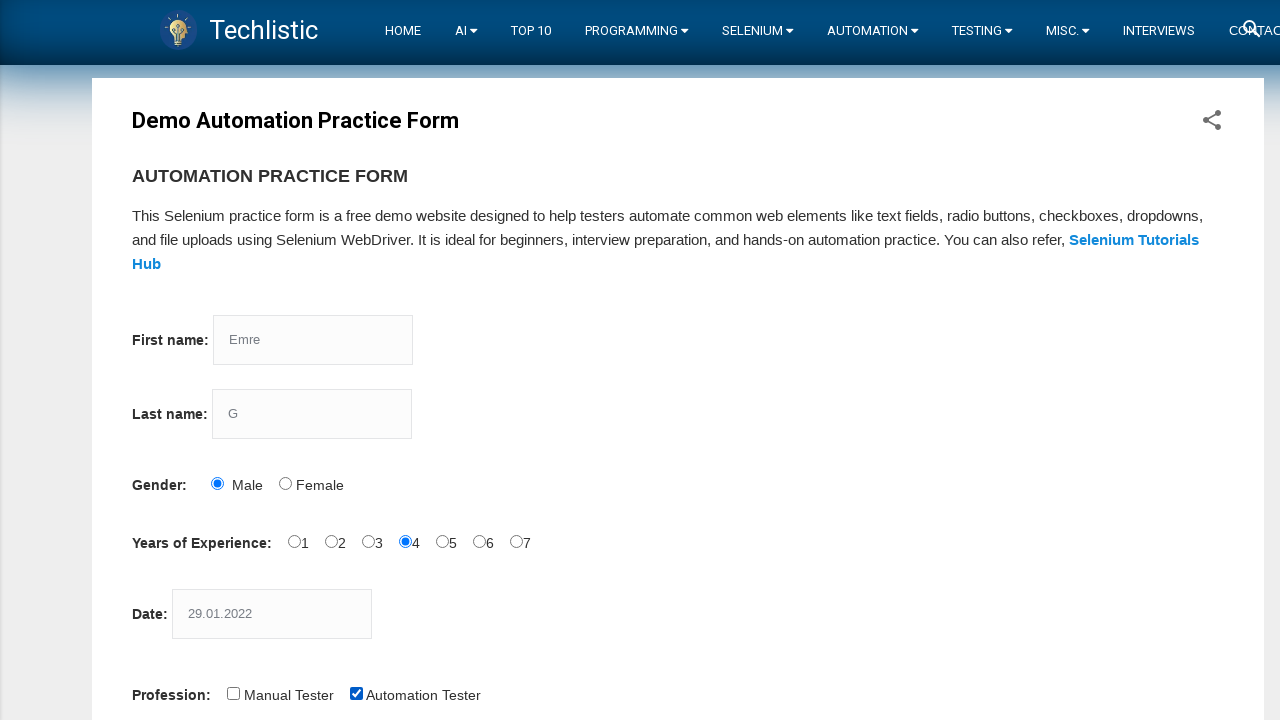

Selected Selenium Webdriver tool at (446, 360) on input[value='Selenium Webdriver']
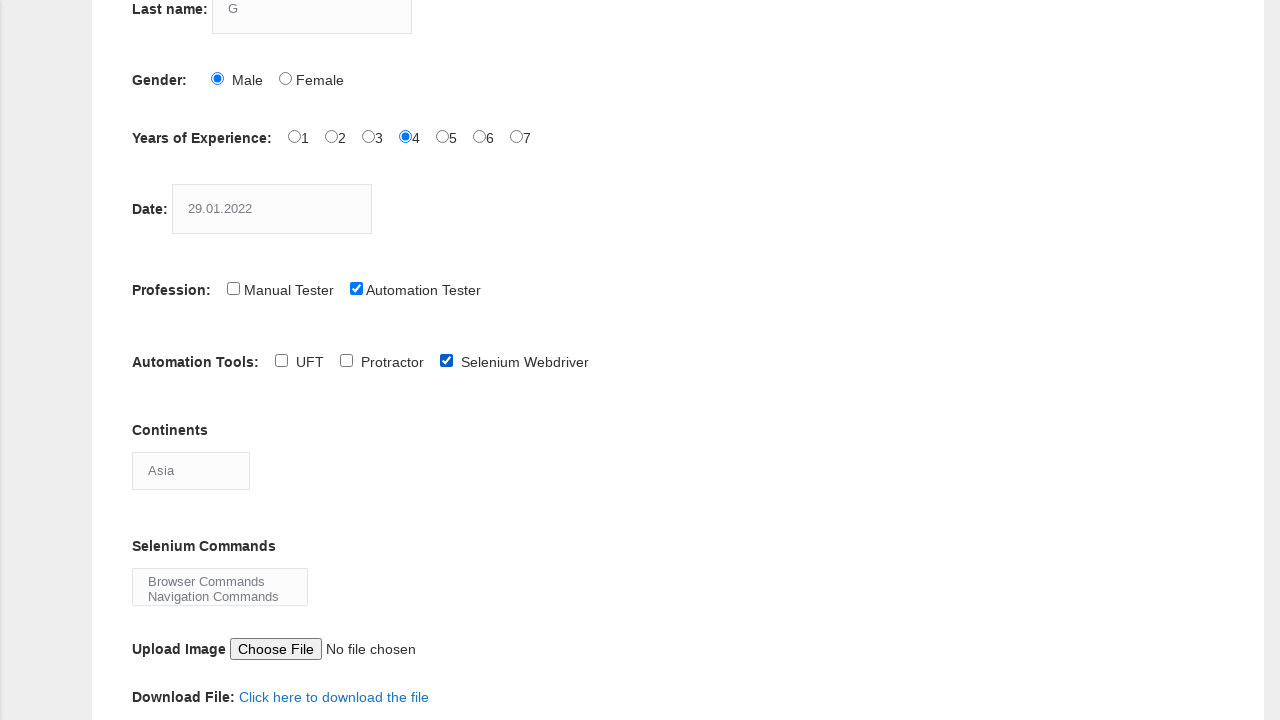

Selected Antarctica as continent option on select.input-xlarge:nth-of-type(1)
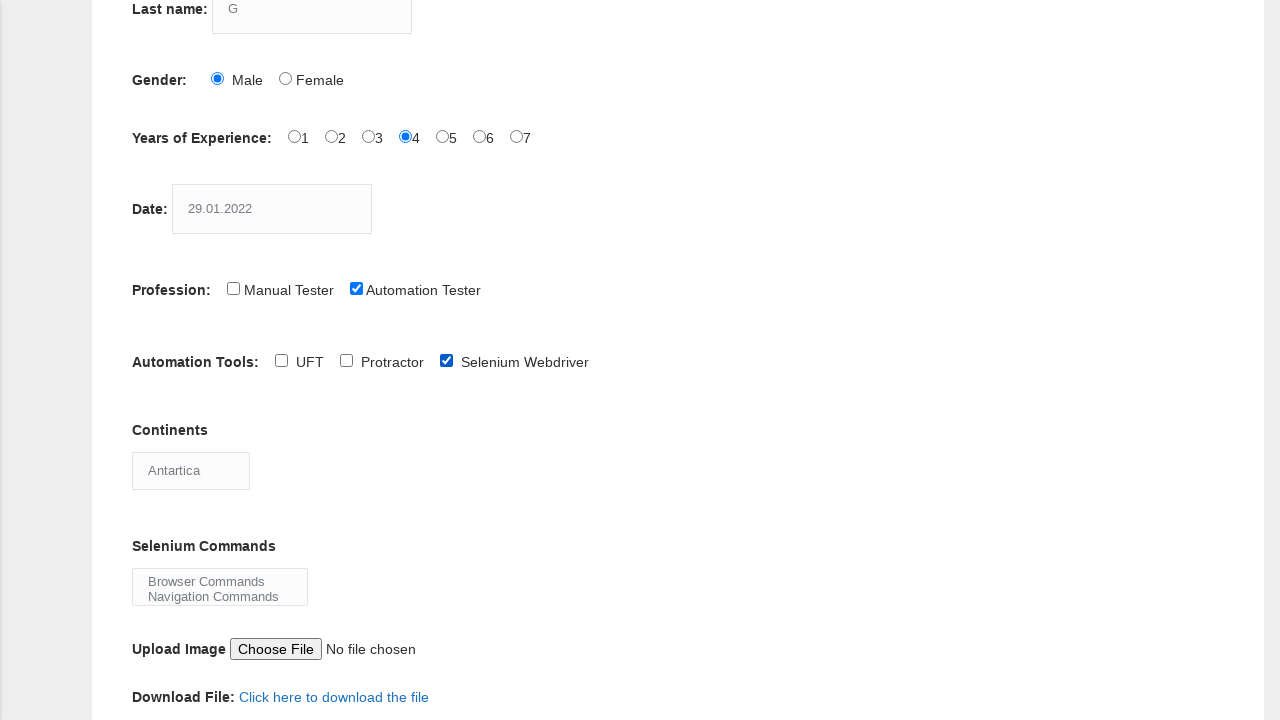

Selected Browser Commands option at (220, 581) on option:has-text('Browser Commands')
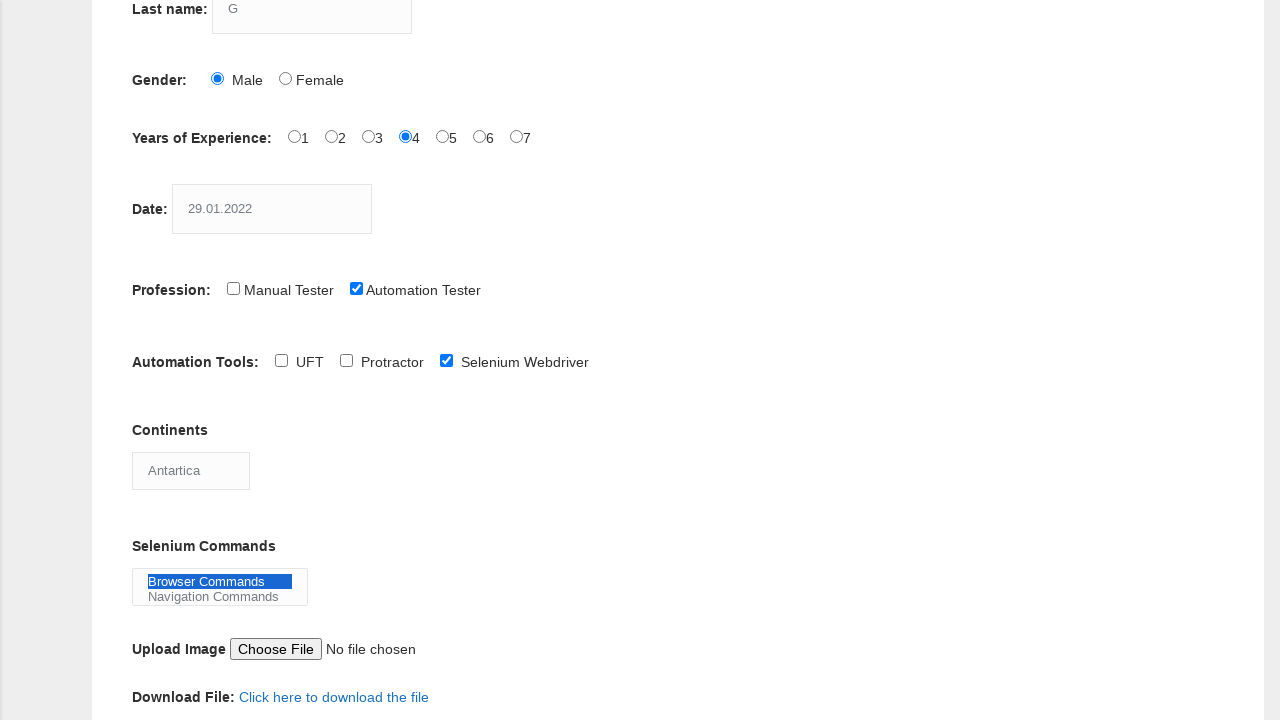

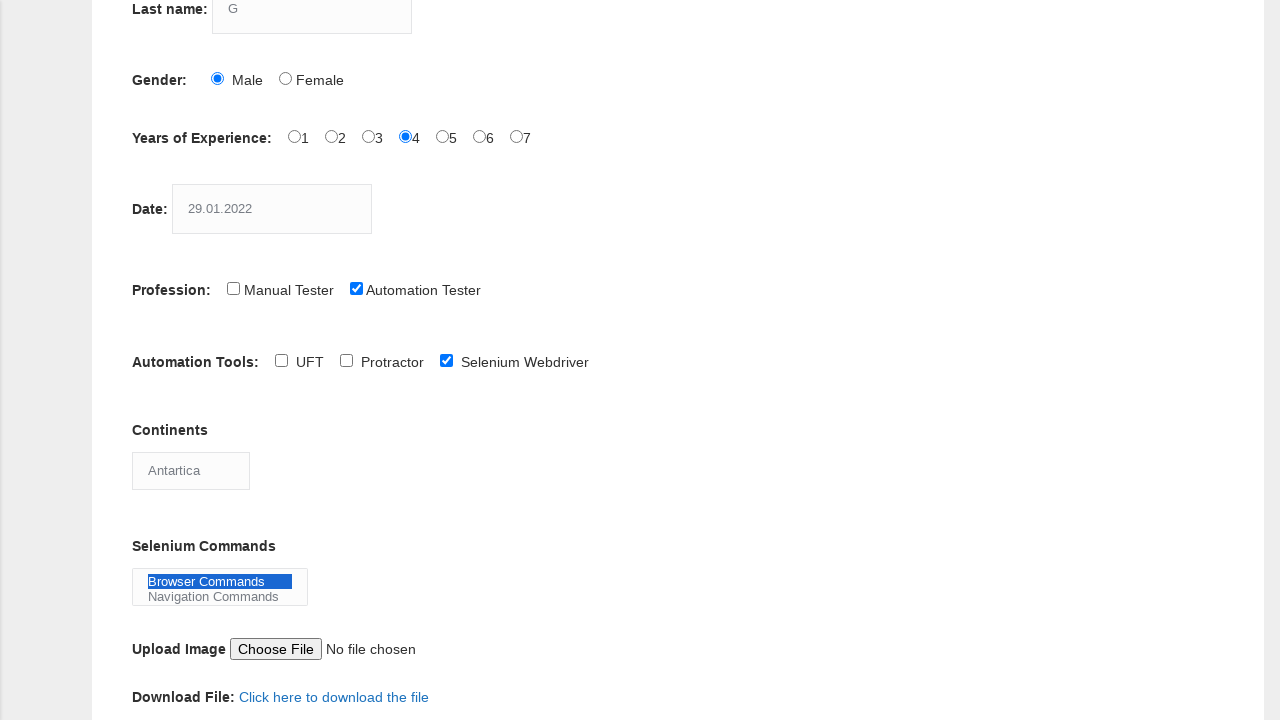